Tests the RedBus bus ticket booking page by entering a source location in the search field

Starting URL: https://www.redbus.in/bus-tickets

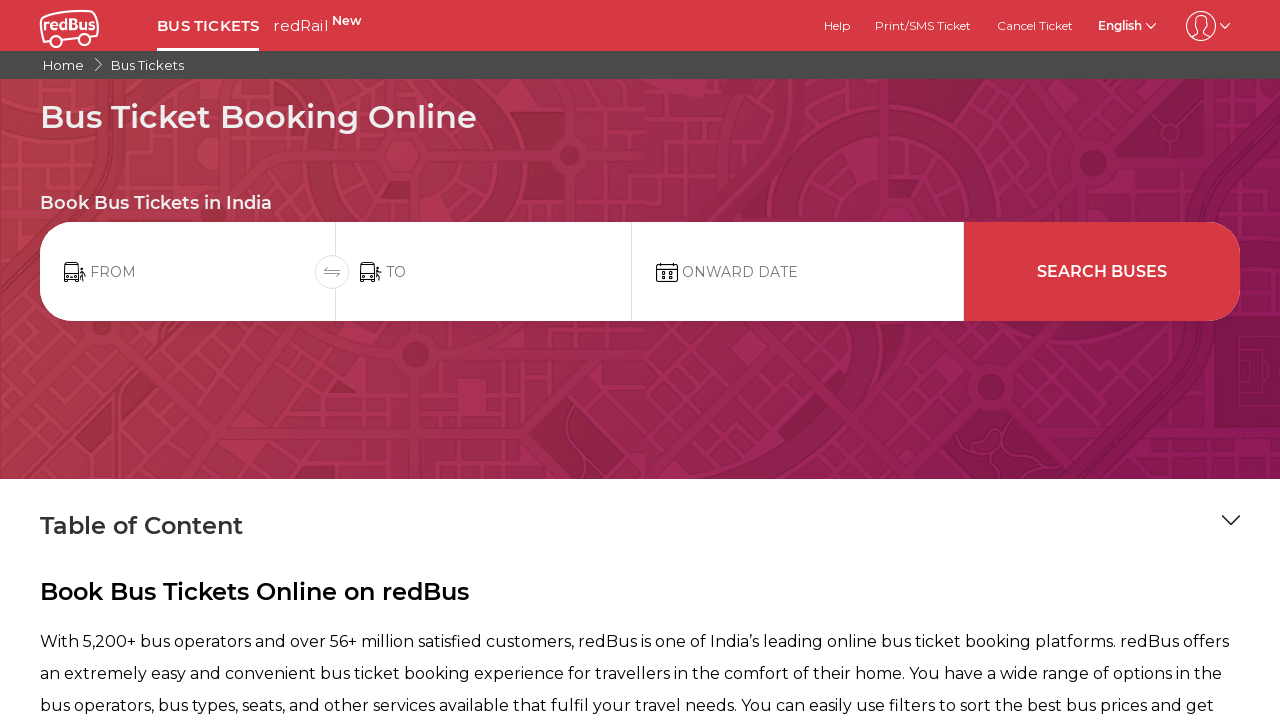

Filled source location field with 'Wakad, pune' on input[type='text']
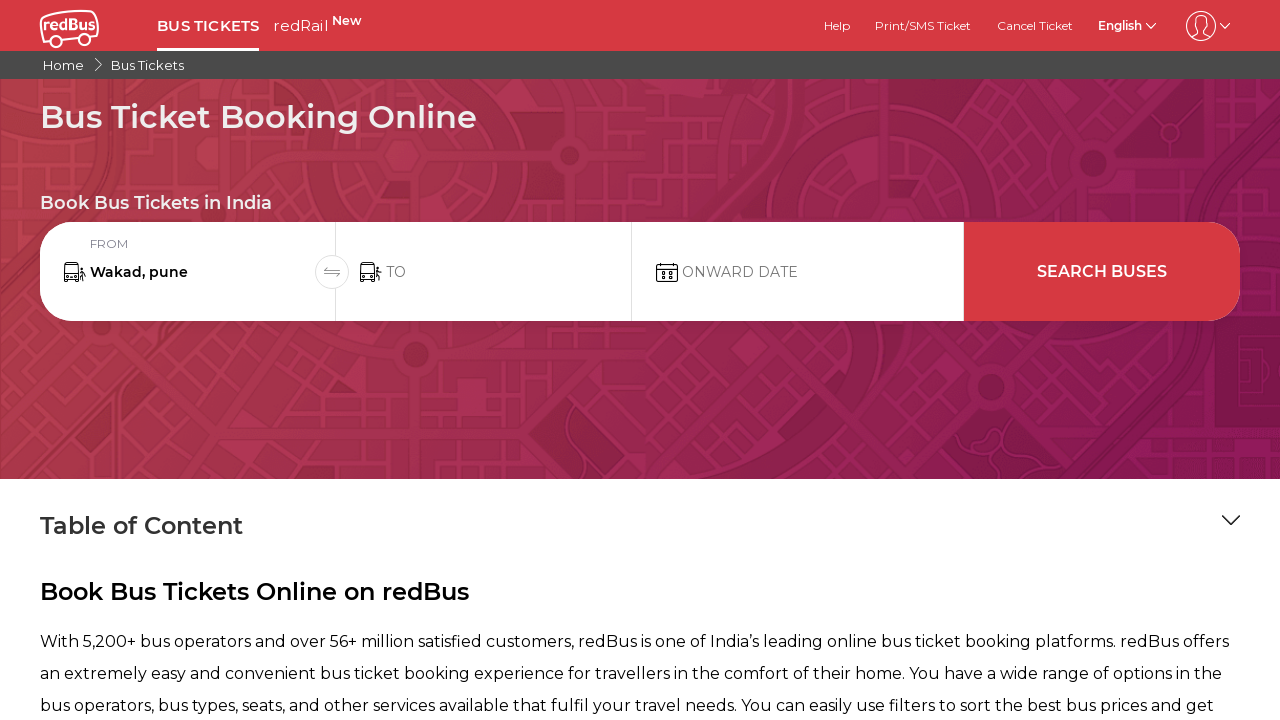

Waited 2 seconds for autocomplete suggestions to appear
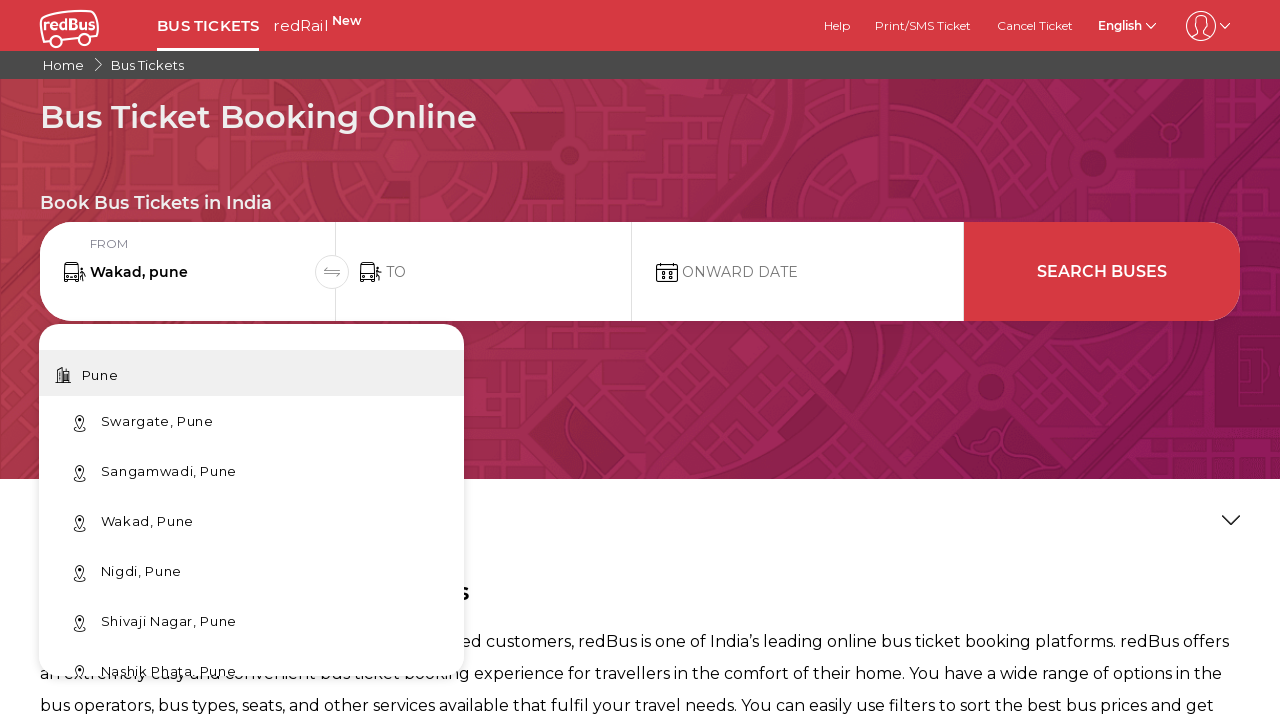

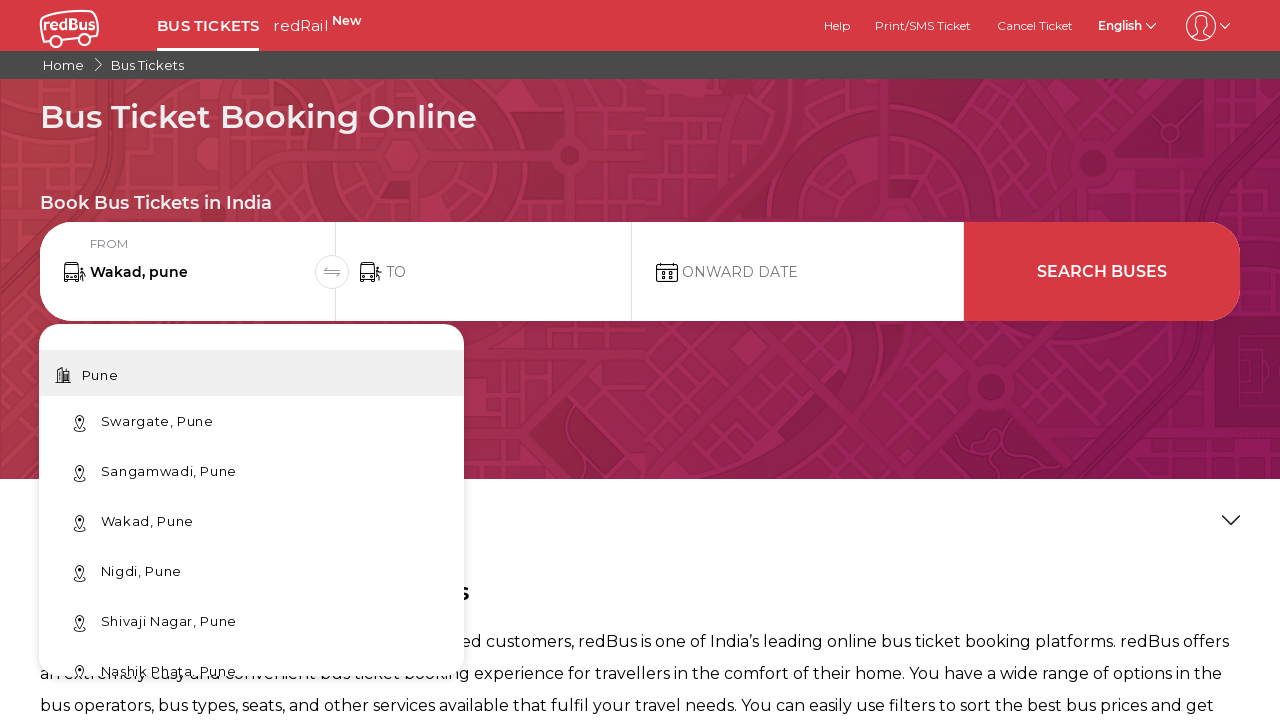